Tests opening a new tab functionality and interacting with elements in the newly opened window

Starting URL: https://skpatro.github.io/demo/links/

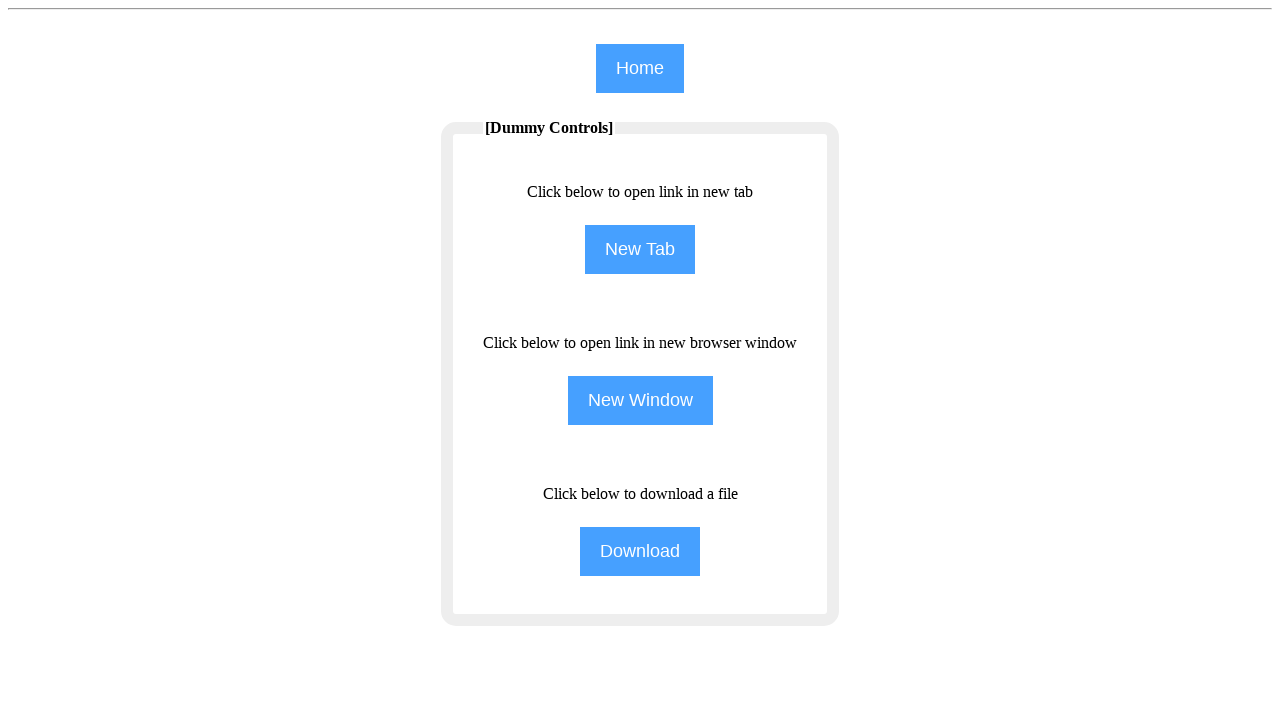

Clicked 'New Tab' button to open a new window/tab at (640, 250) on input[name='NewTab']
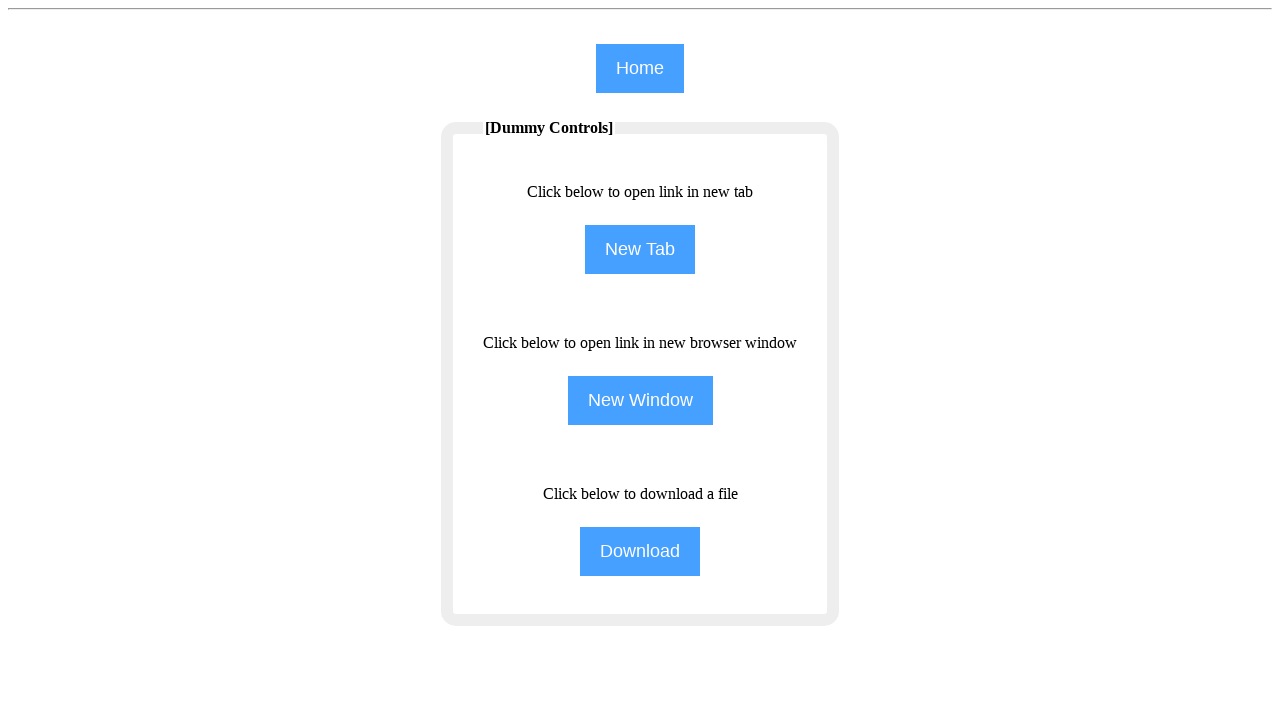

Waited 1000ms for new page/tab to open
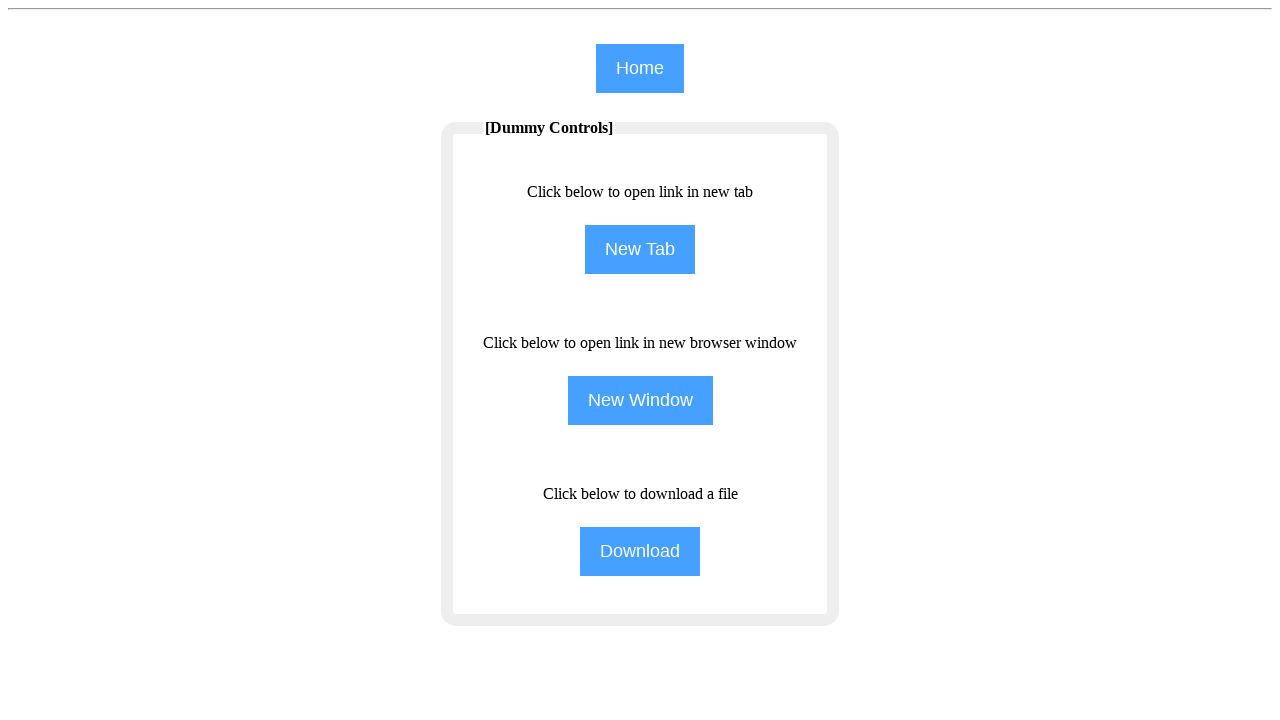

Retrieved all page contexts
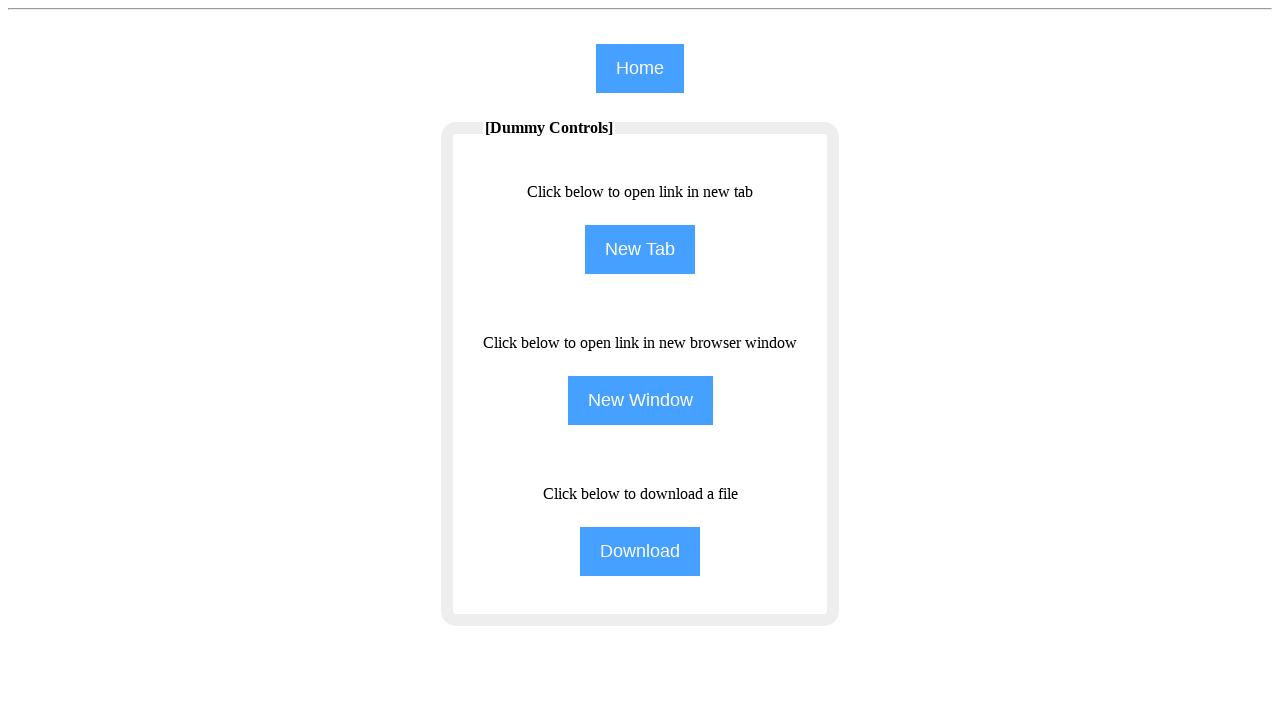

Switched to newly opened tab at index 1
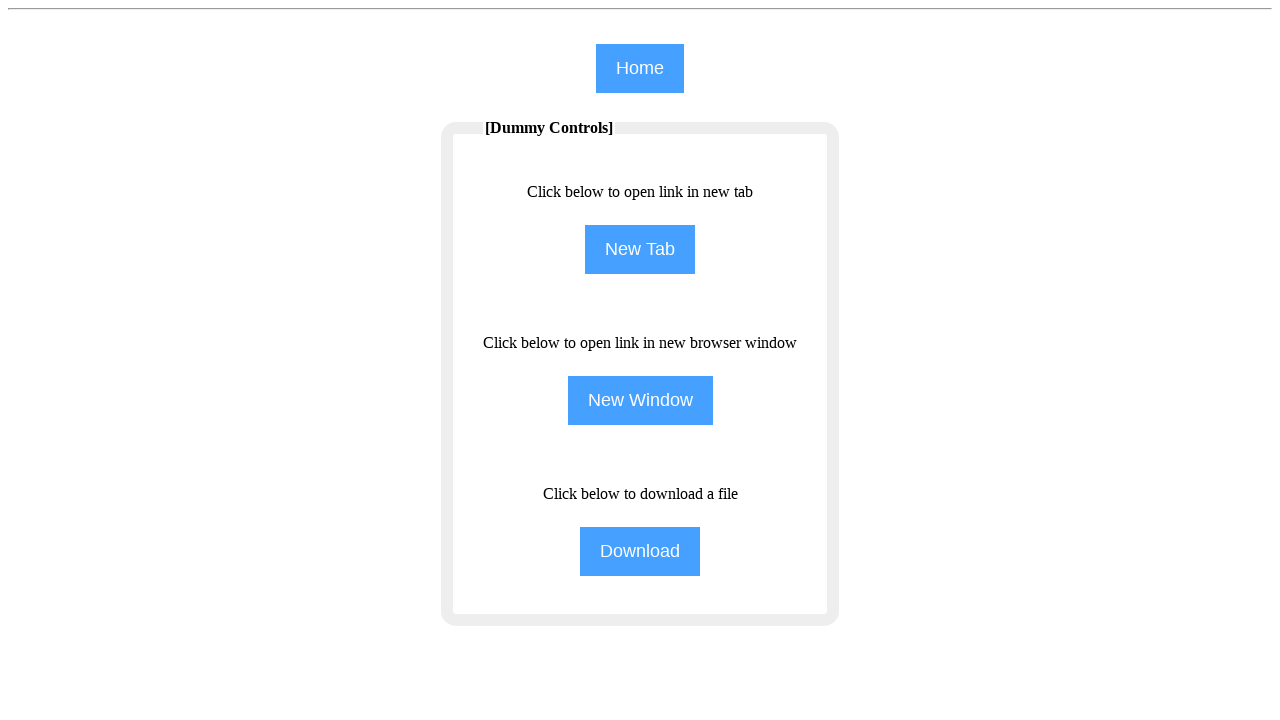

Clicked 'Training' link in the new tab at (980, 81) on xpath=//span[text()='Training'][1]
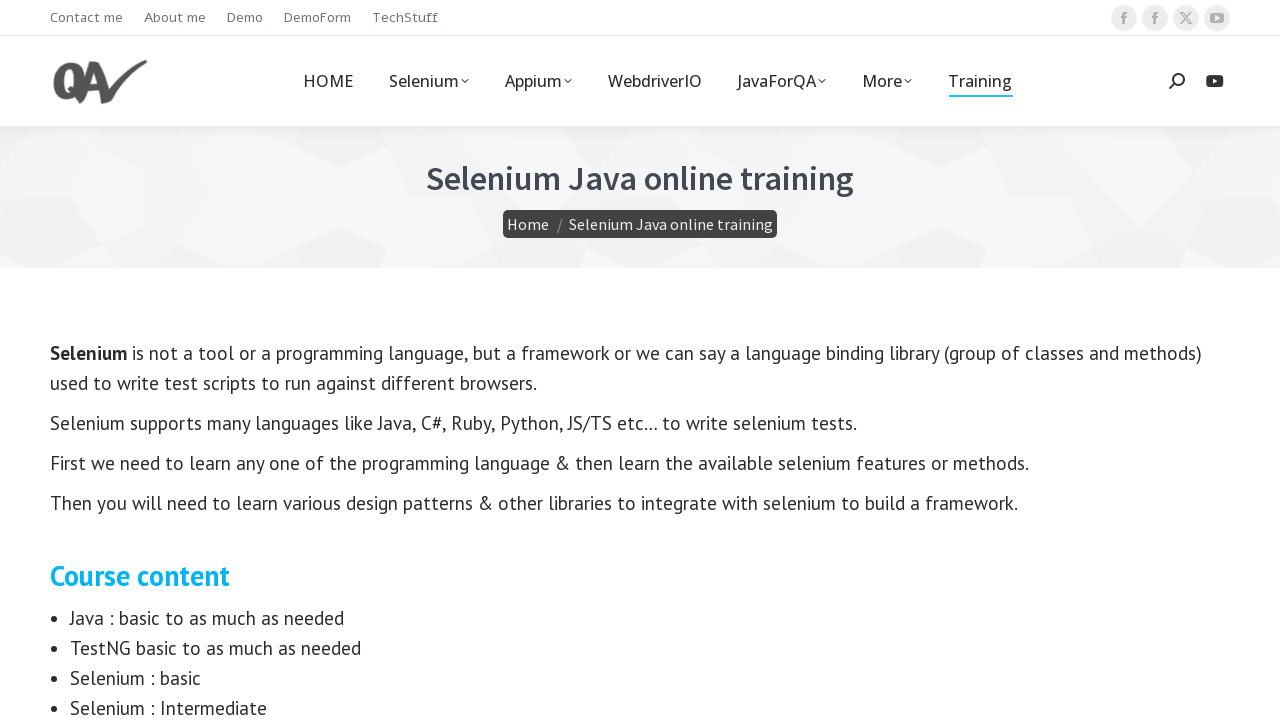

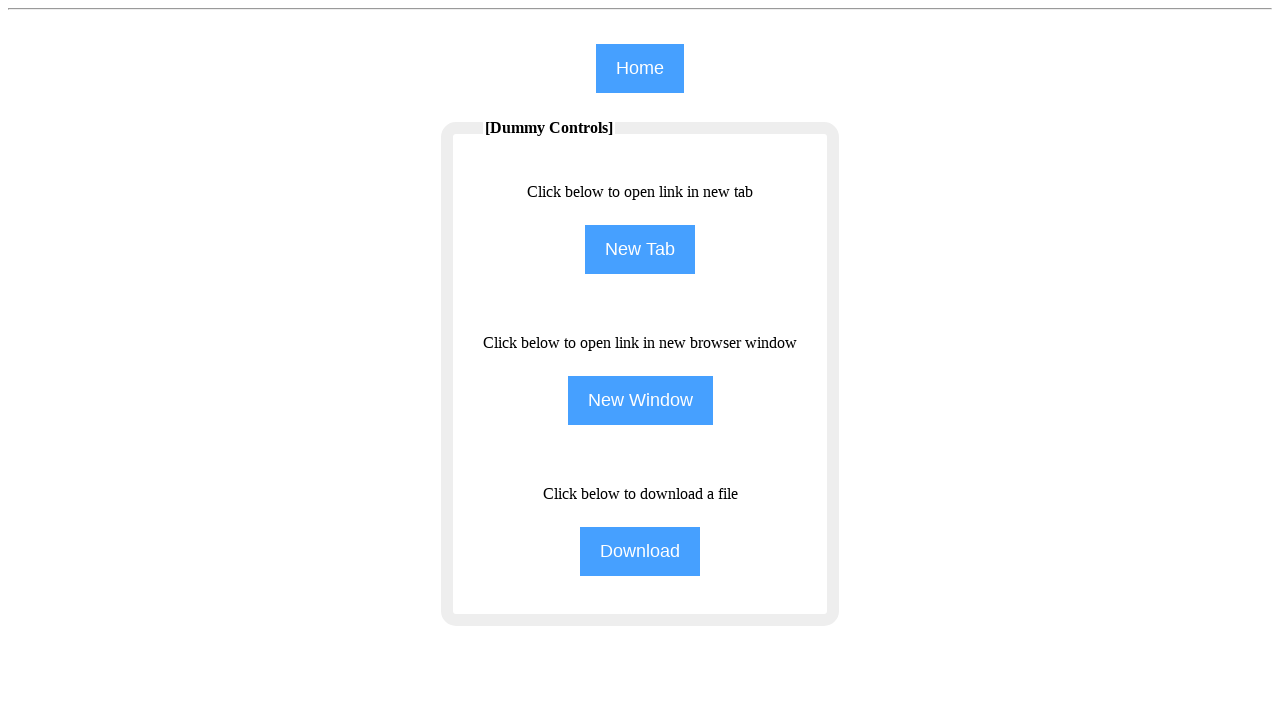